Navigates to Rahul Shetty Academy website and verifies the page loads by checking the title is present.

Starting URL: https://rahulshettyacademy.com

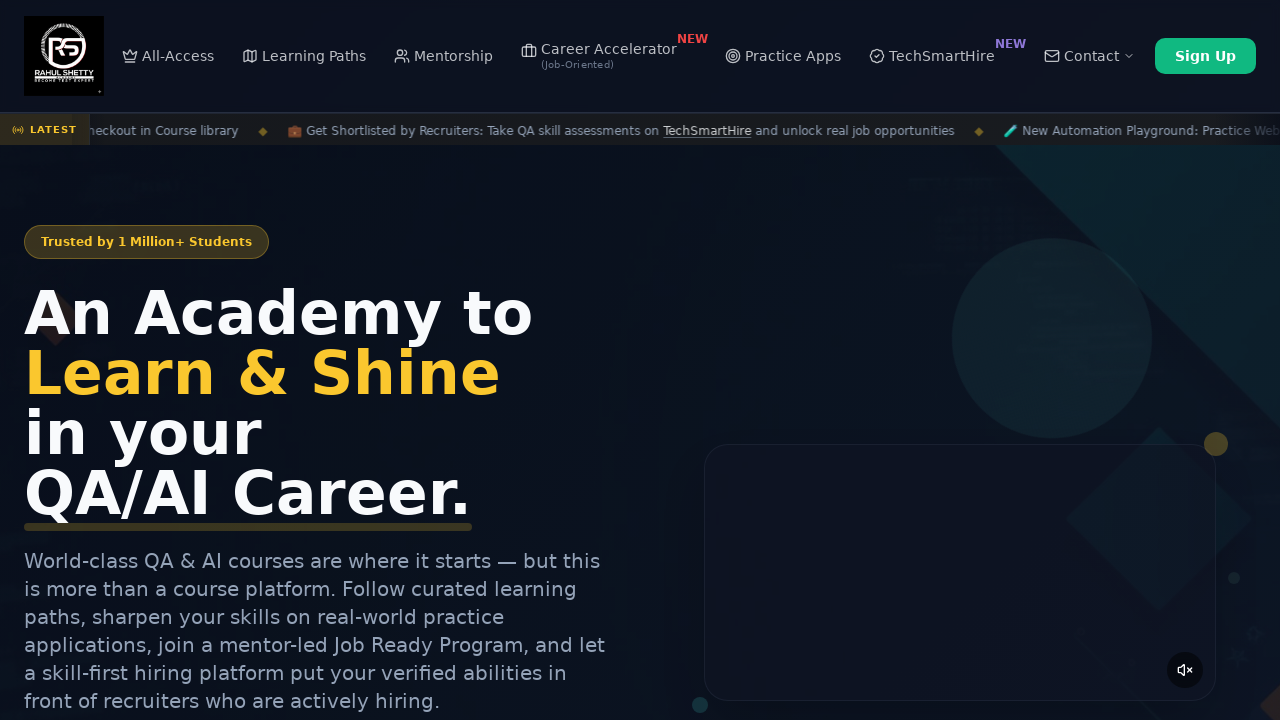

Waited for page to reach domcontentloaded state
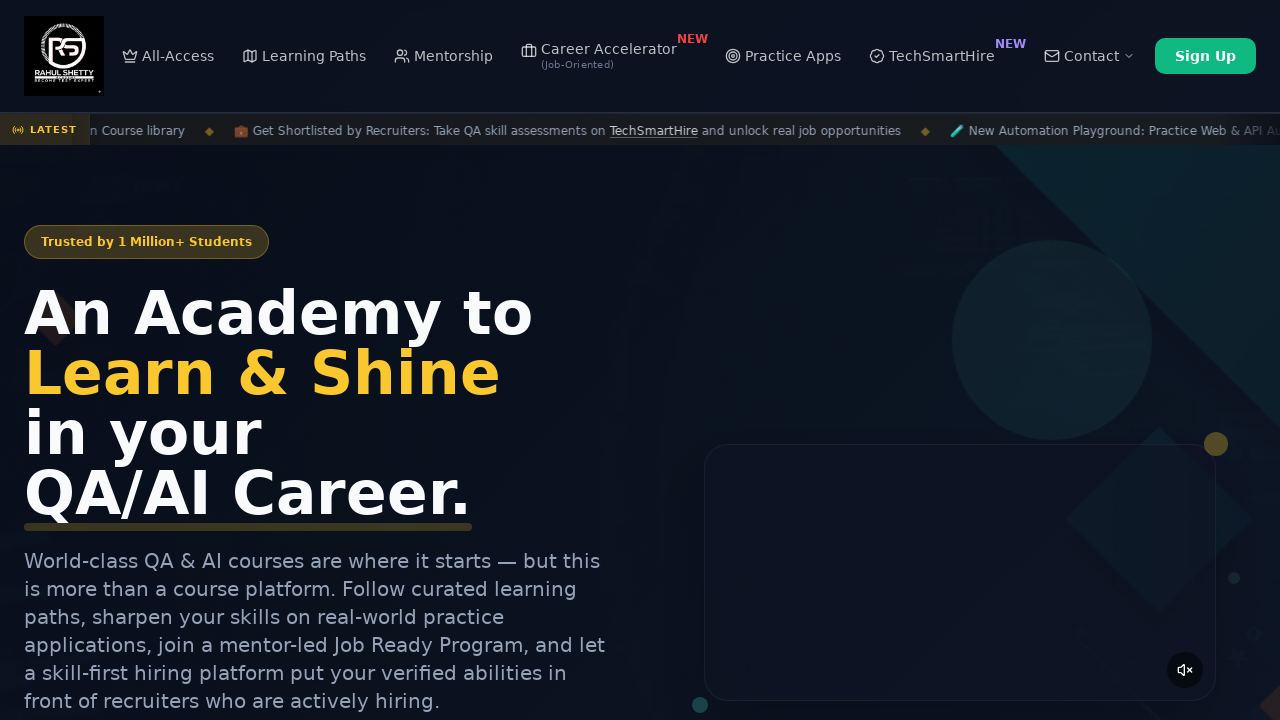

Verified page title is not empty
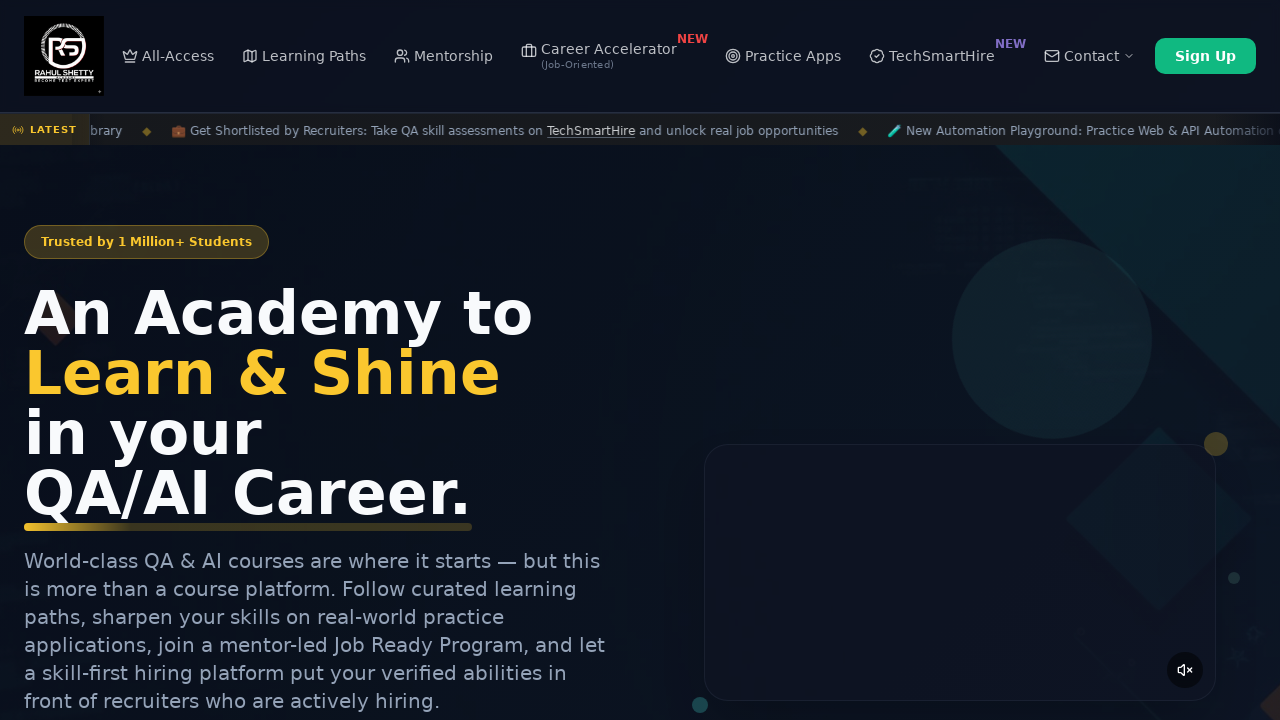

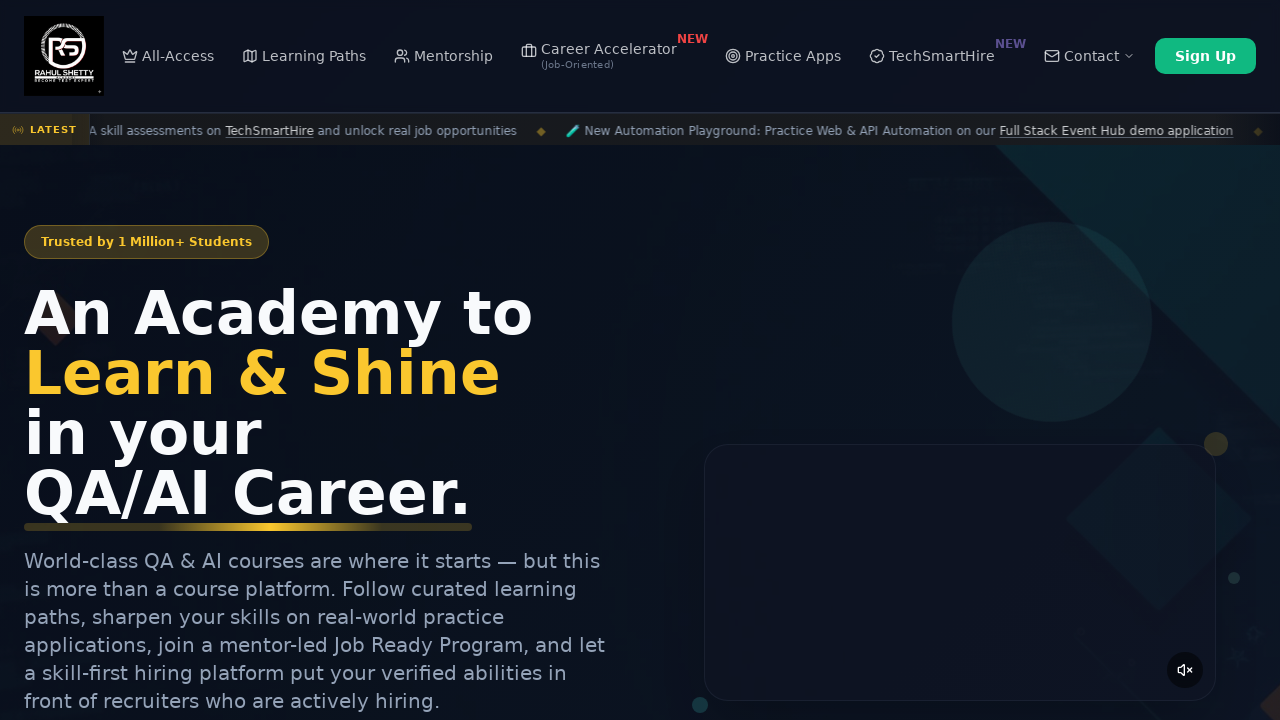